Tests browser navigation by visiting a page, navigating to the homepage, and then going back

Starting URL: http://leafground.com/pages/Edit.html

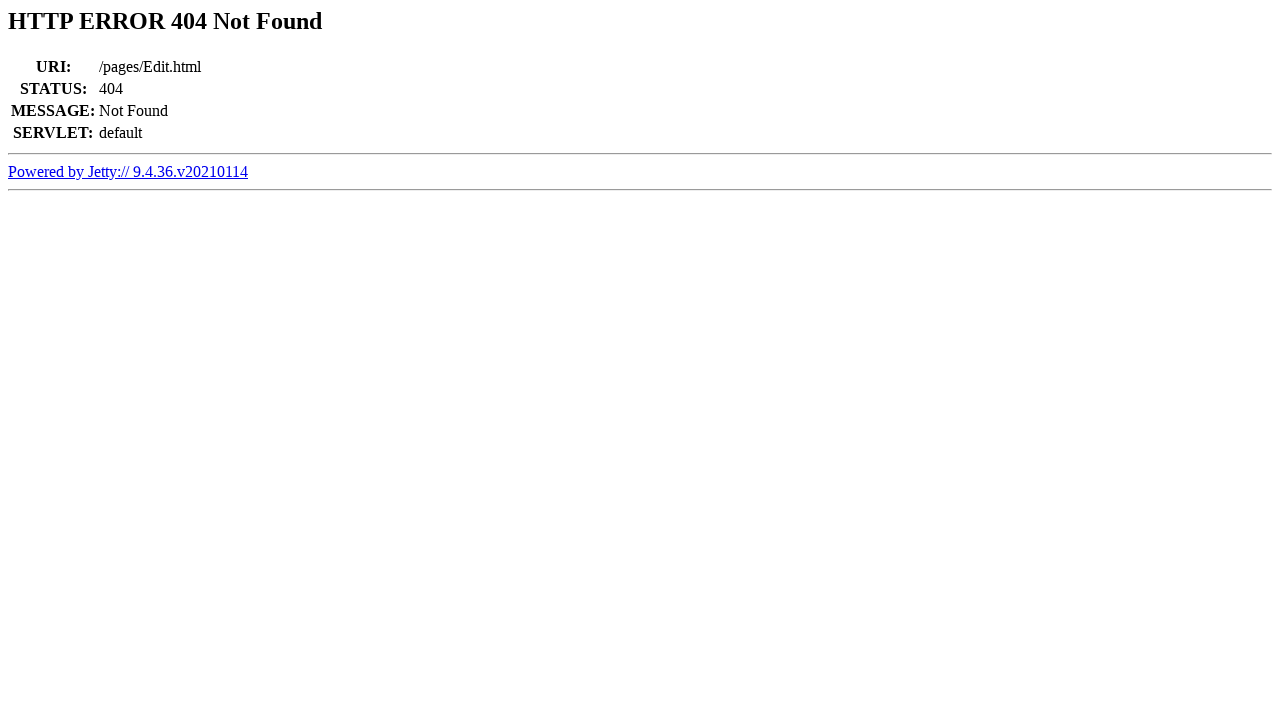

Navigated to http://leafground.com homepage
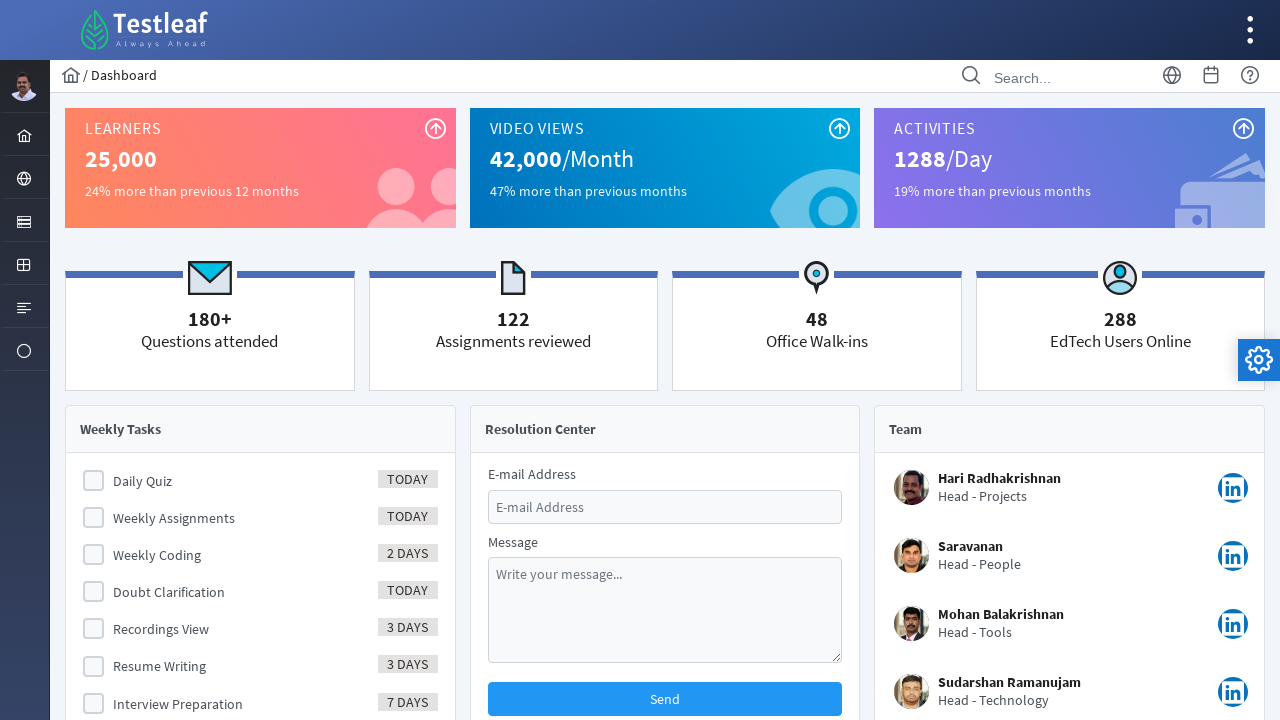

Navigated back to the Edit page
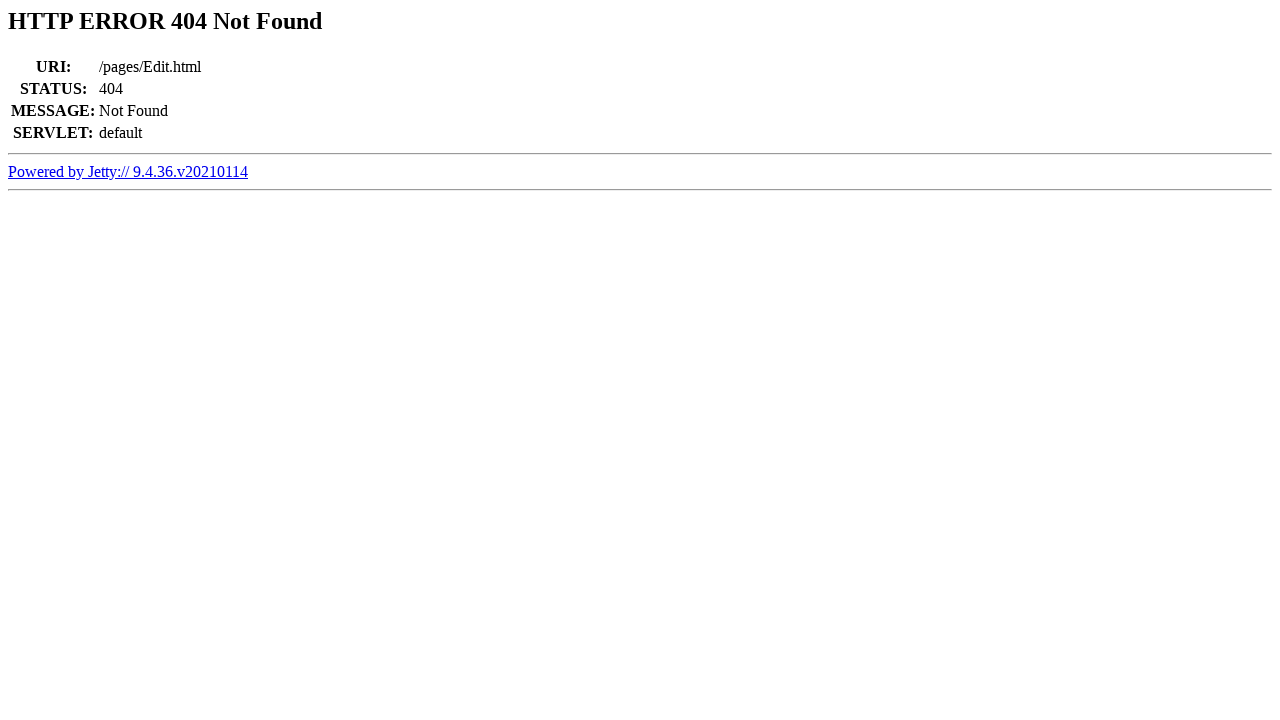

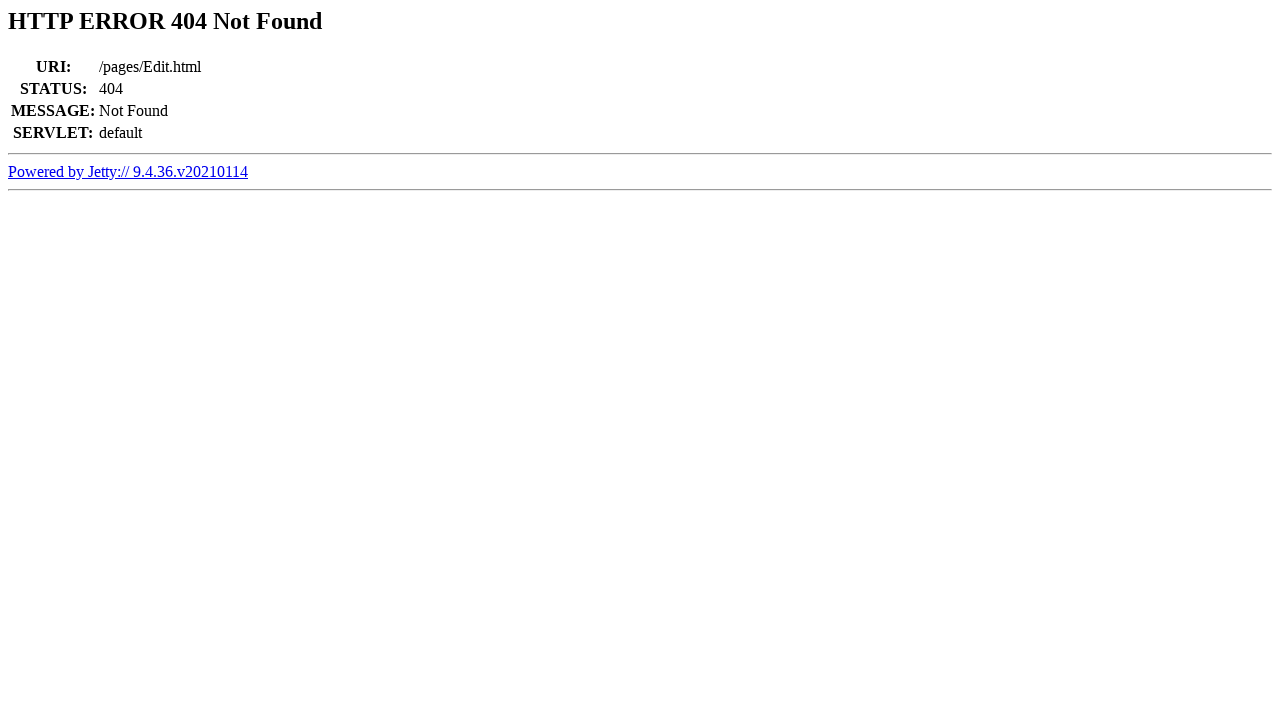